Tests JavaScript confirmation alert by clicking the confirm button, accepting the alert, and verifying the result message

Starting URL: https://practice.cydeo.com/javascript_alerts

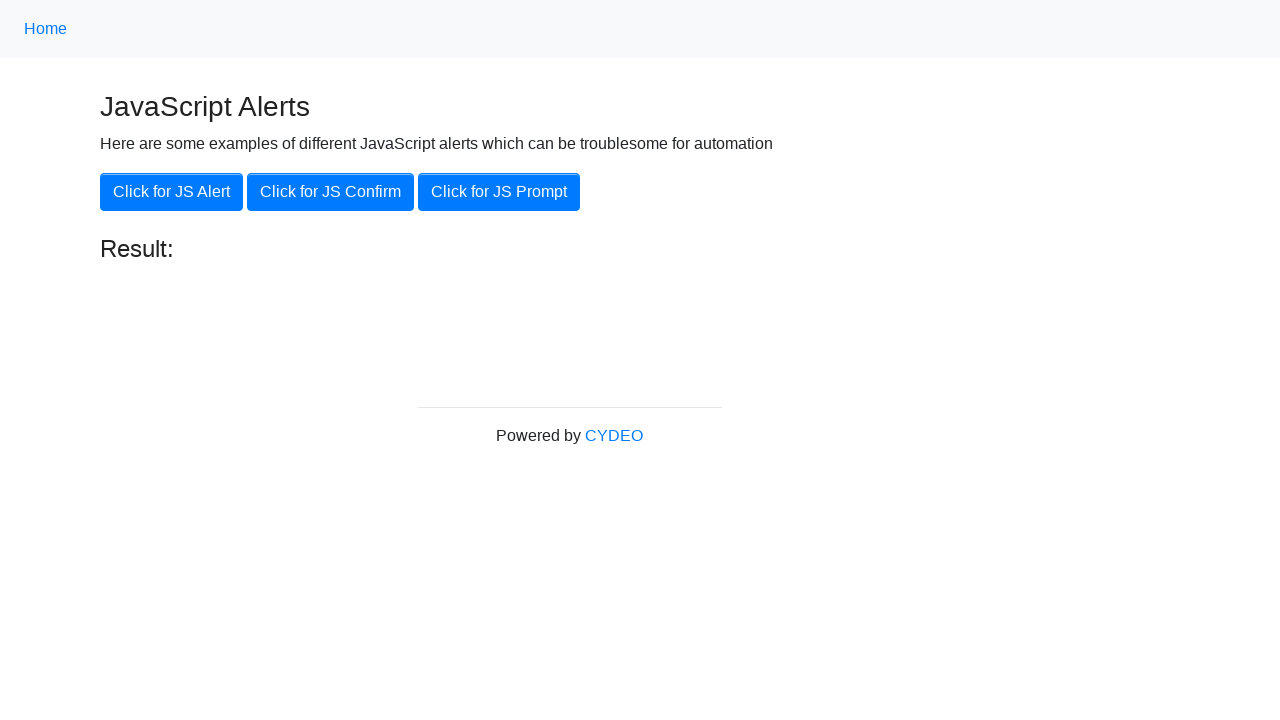

Navigated to JavaScript alerts practice page
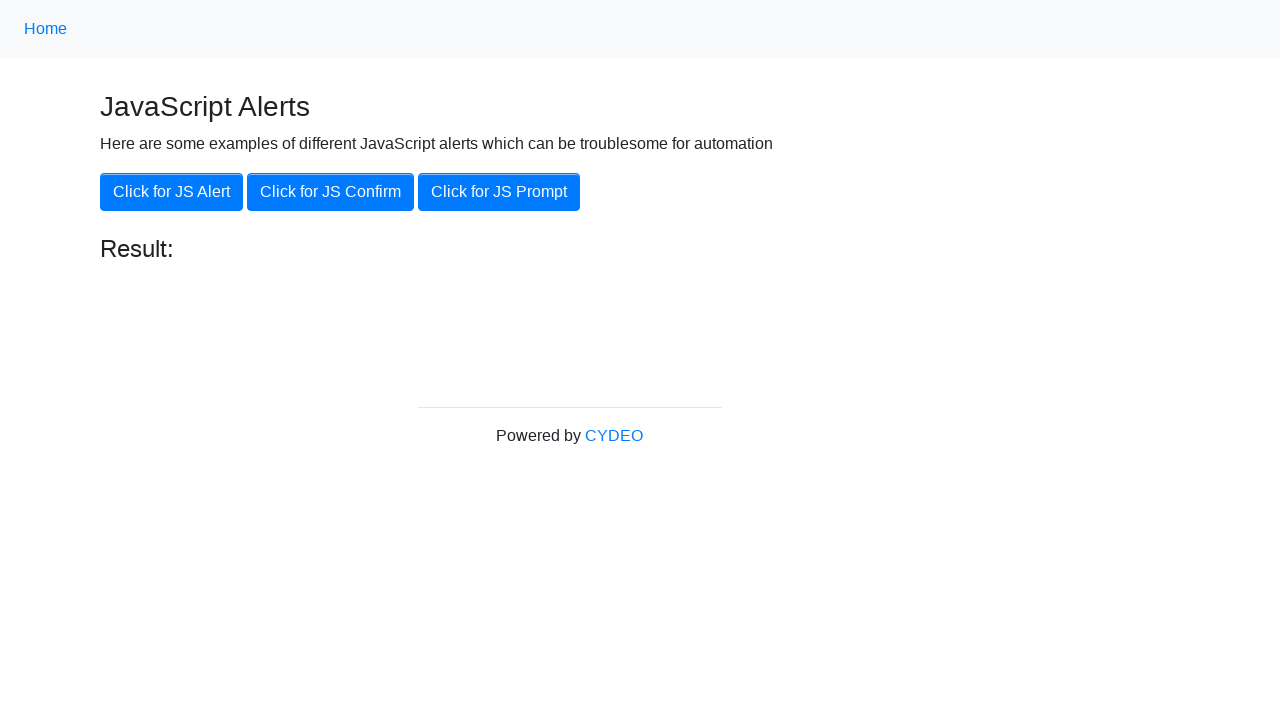

Clicked the JS Confirm button at (330, 192) on xpath=//button[.='Click for JS Confirm']
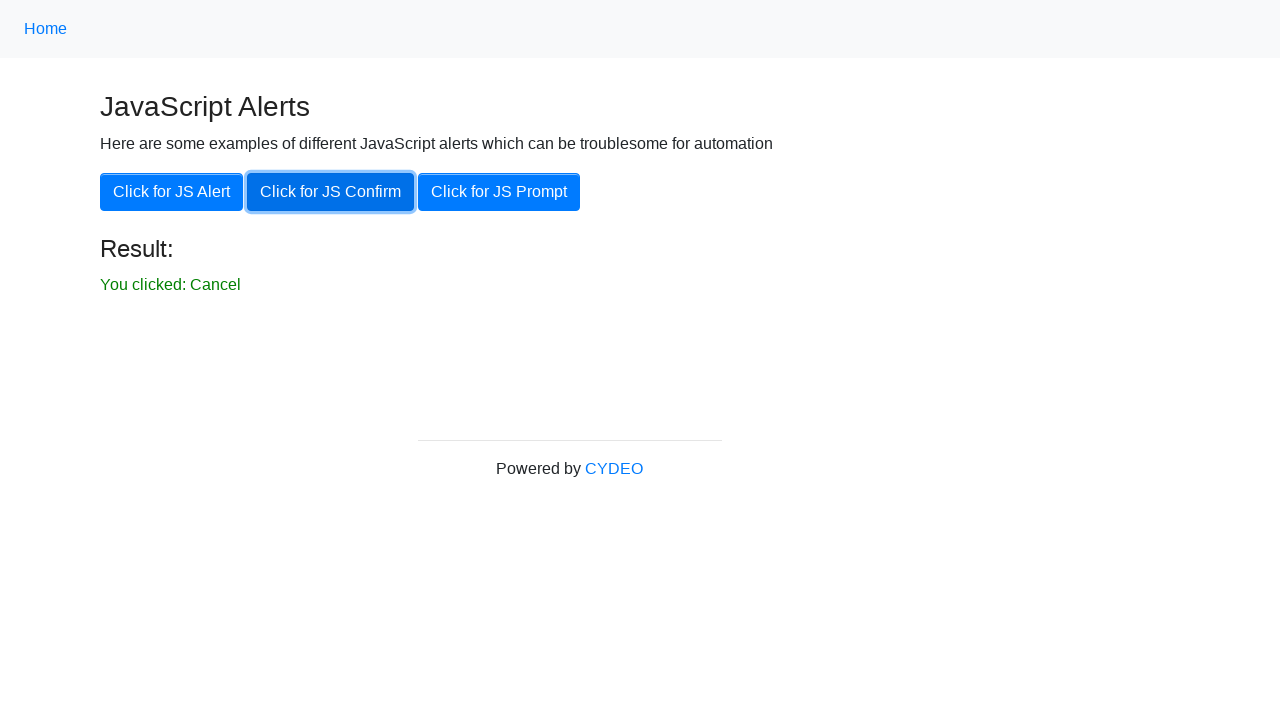

Set up dialog handler to accept confirmation alerts
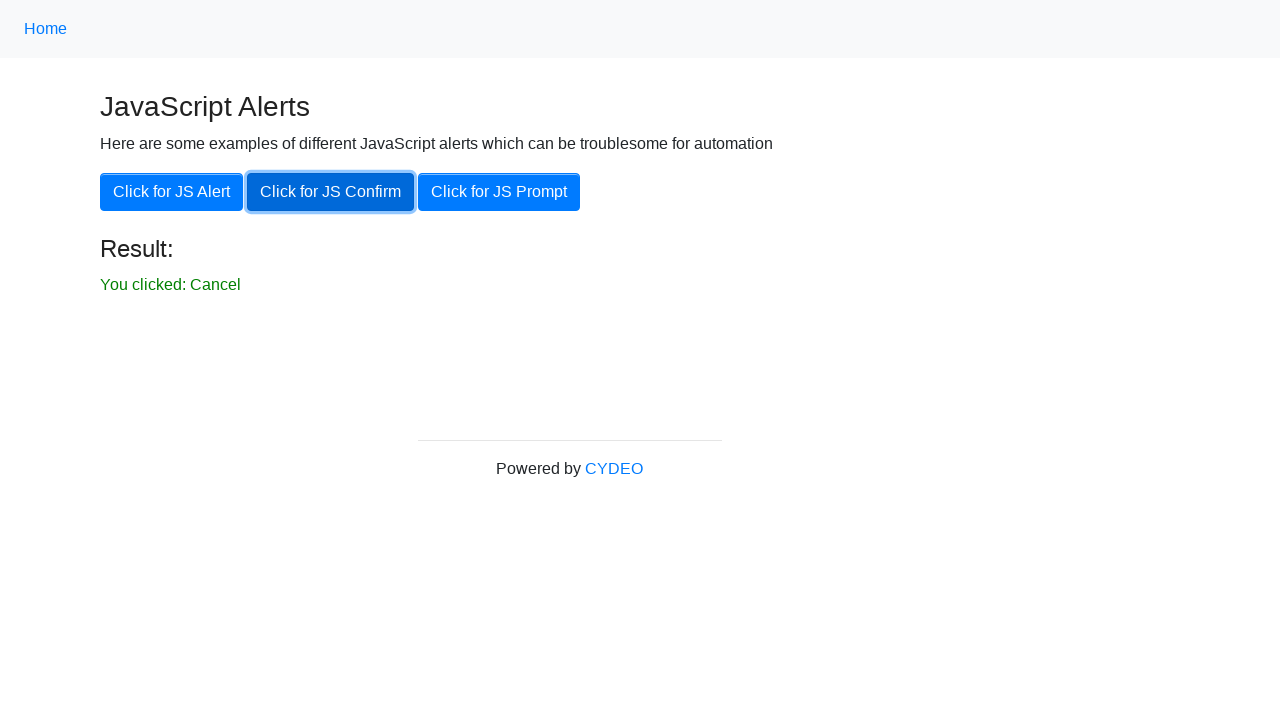

Clicked the JS Confirm button and accepted the alert at (330, 192) on xpath=//button[.='Click for JS Confirm']
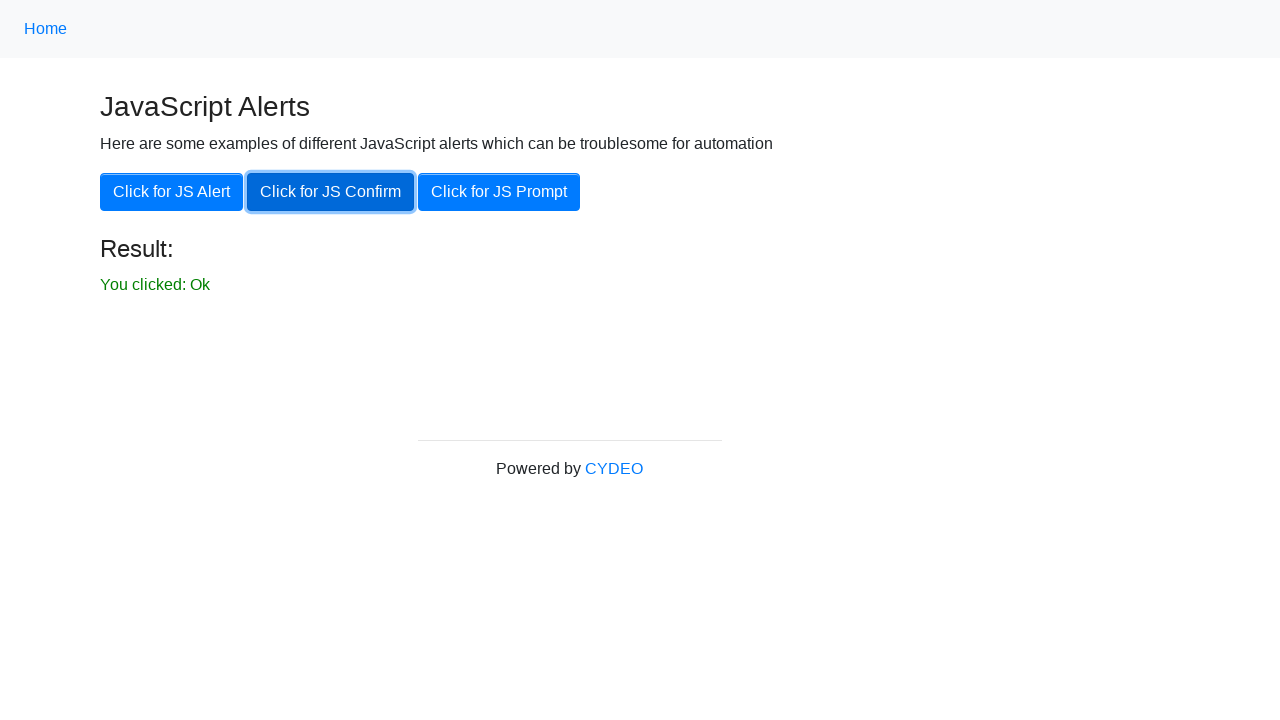

Located the result element
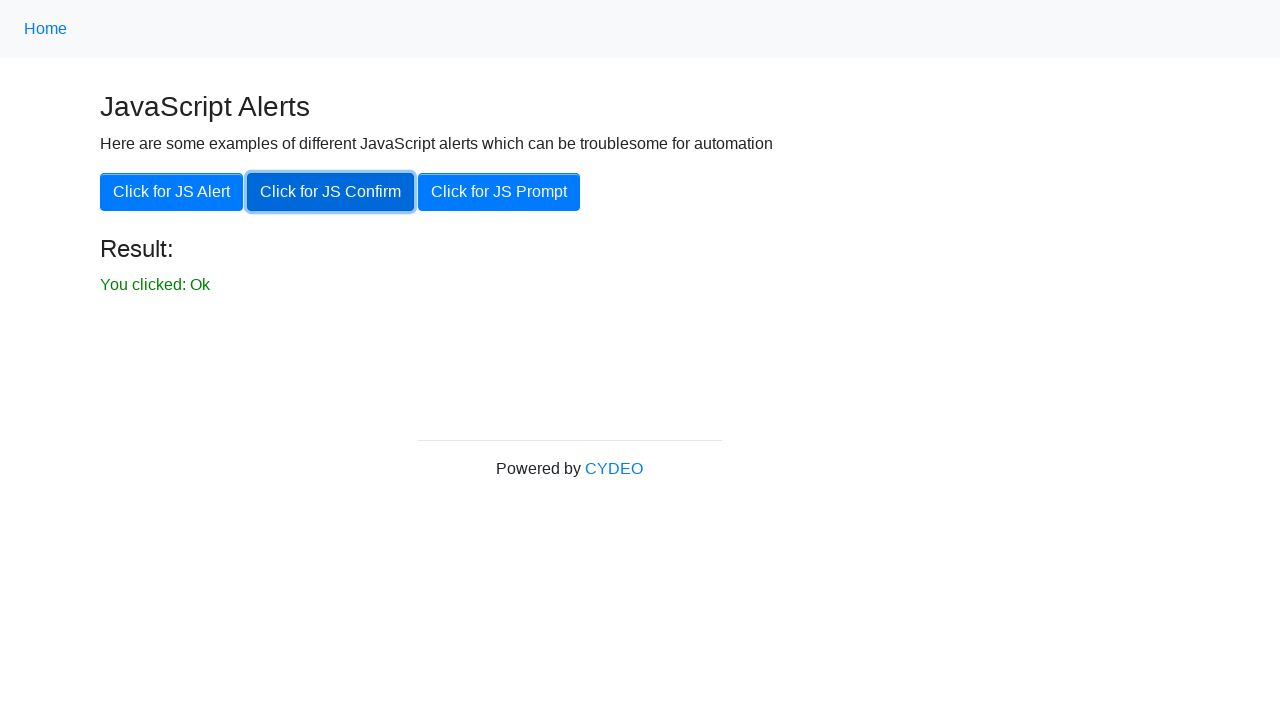

Verified result element is visible
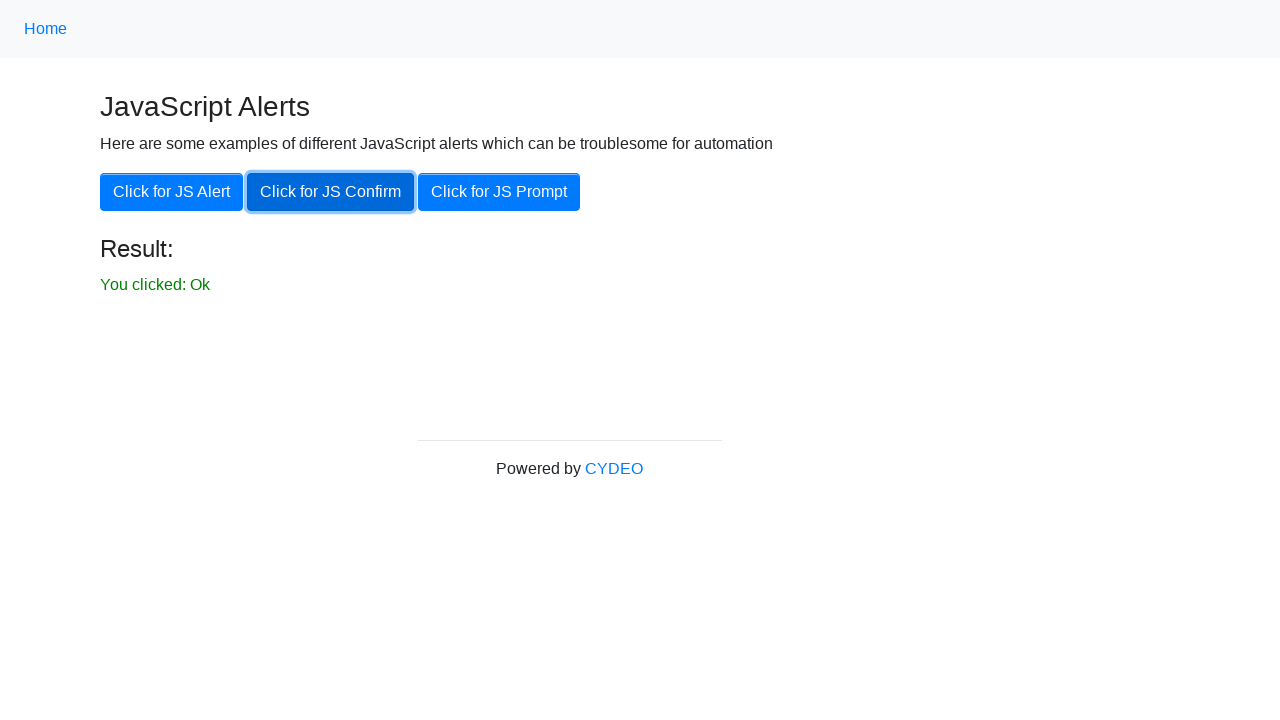

Verified result message displays 'You clicked: Ok'
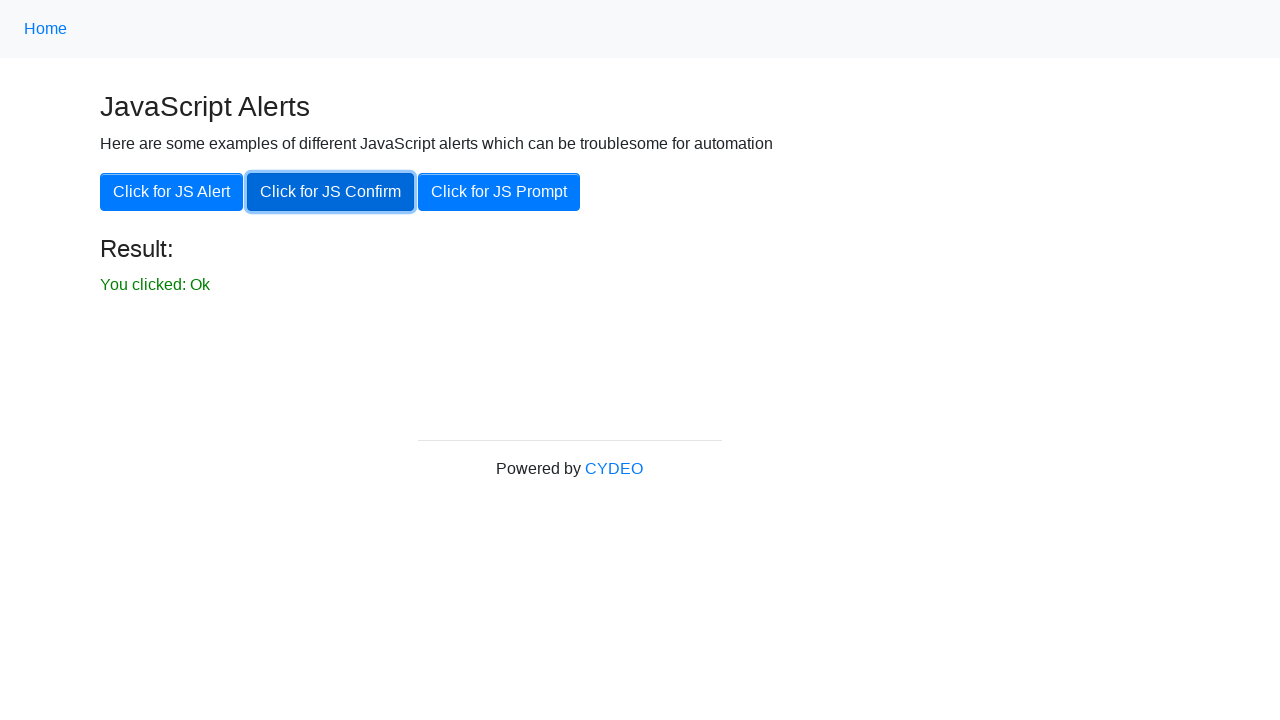

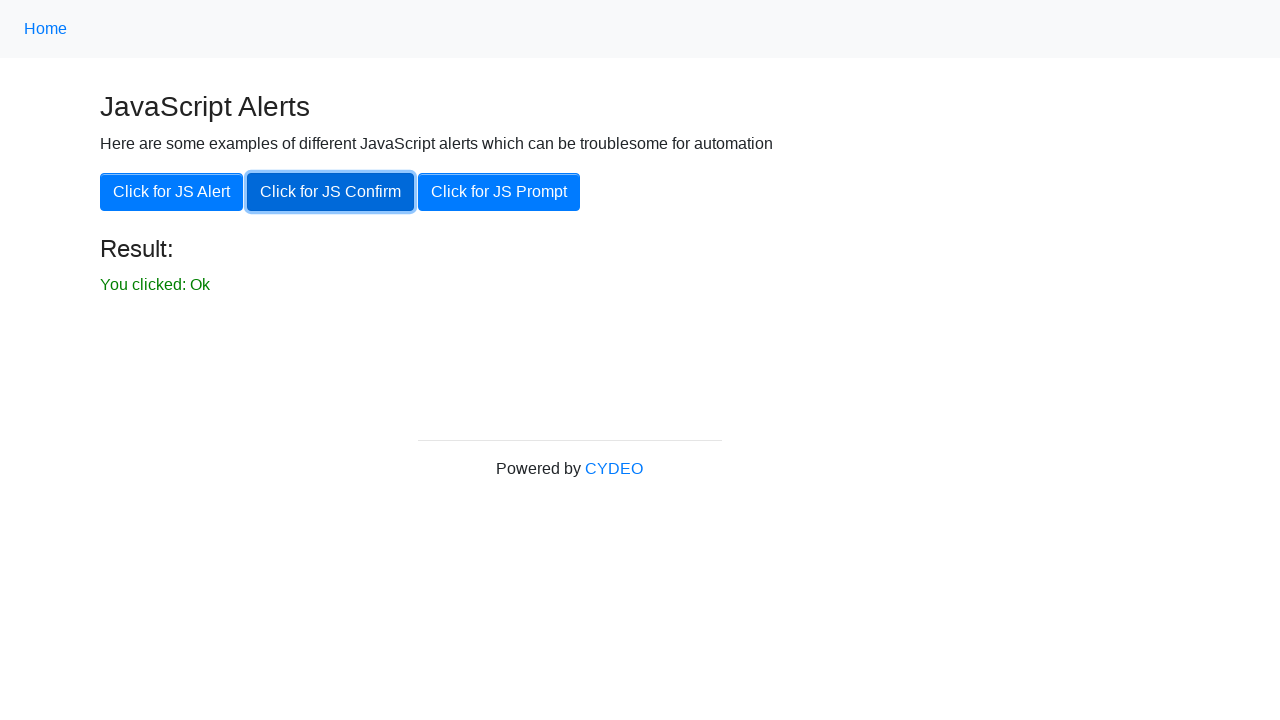